Tests drag and drop functionality on jQuery UI's droppable demo page by dragging an element onto a drop target and verifying the drop text changes.

Starting URL: http://jqueryui.com/resources/demos/droppable/default.html

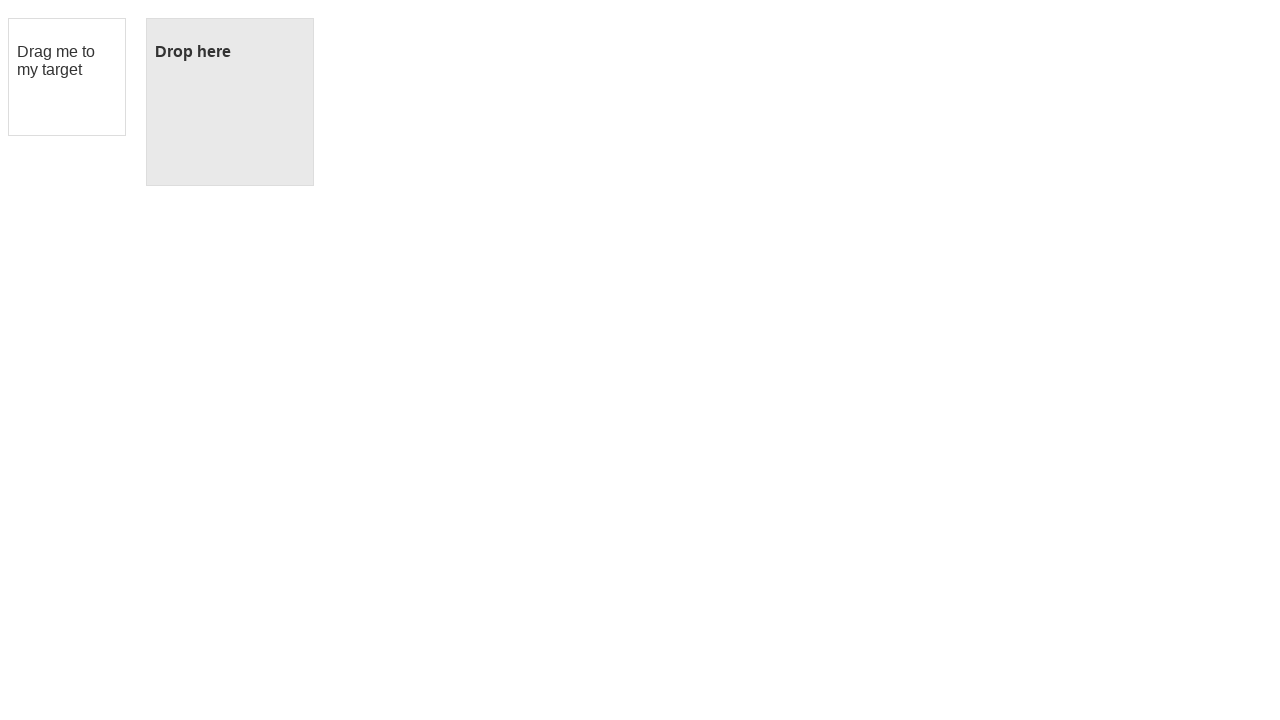

Waited for draggable element to be visible
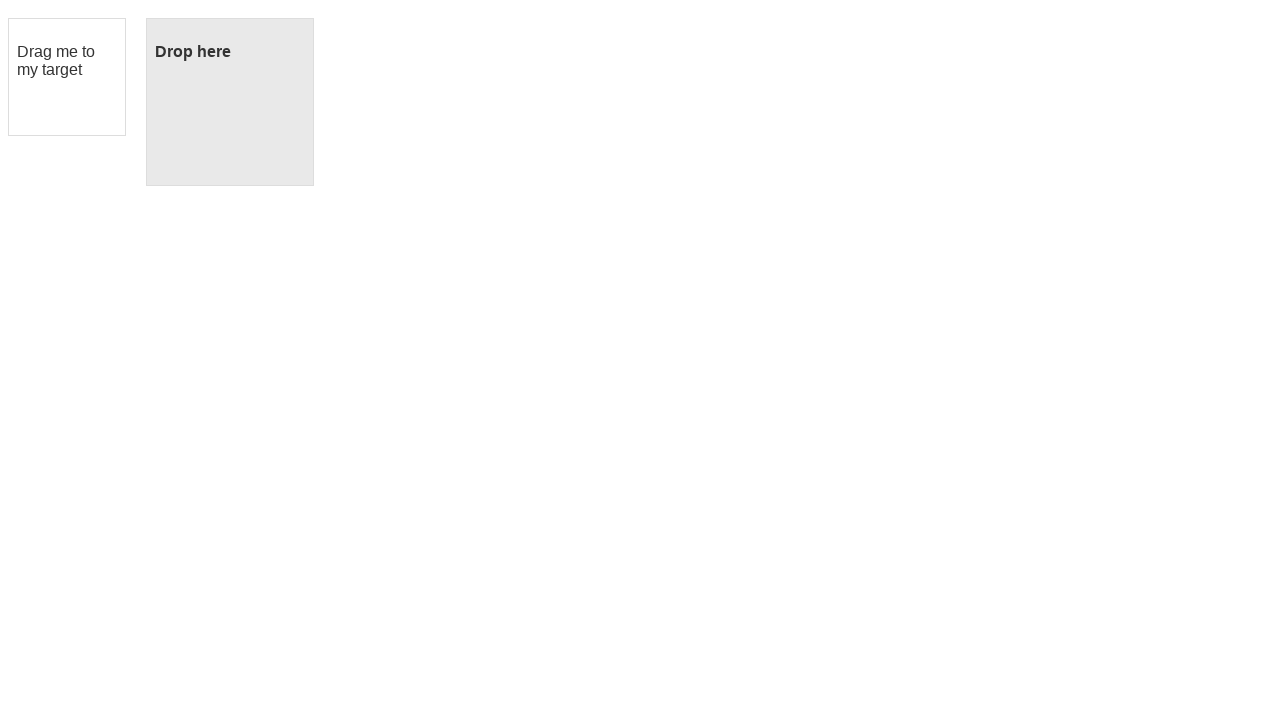

Waited for droppable element to be visible
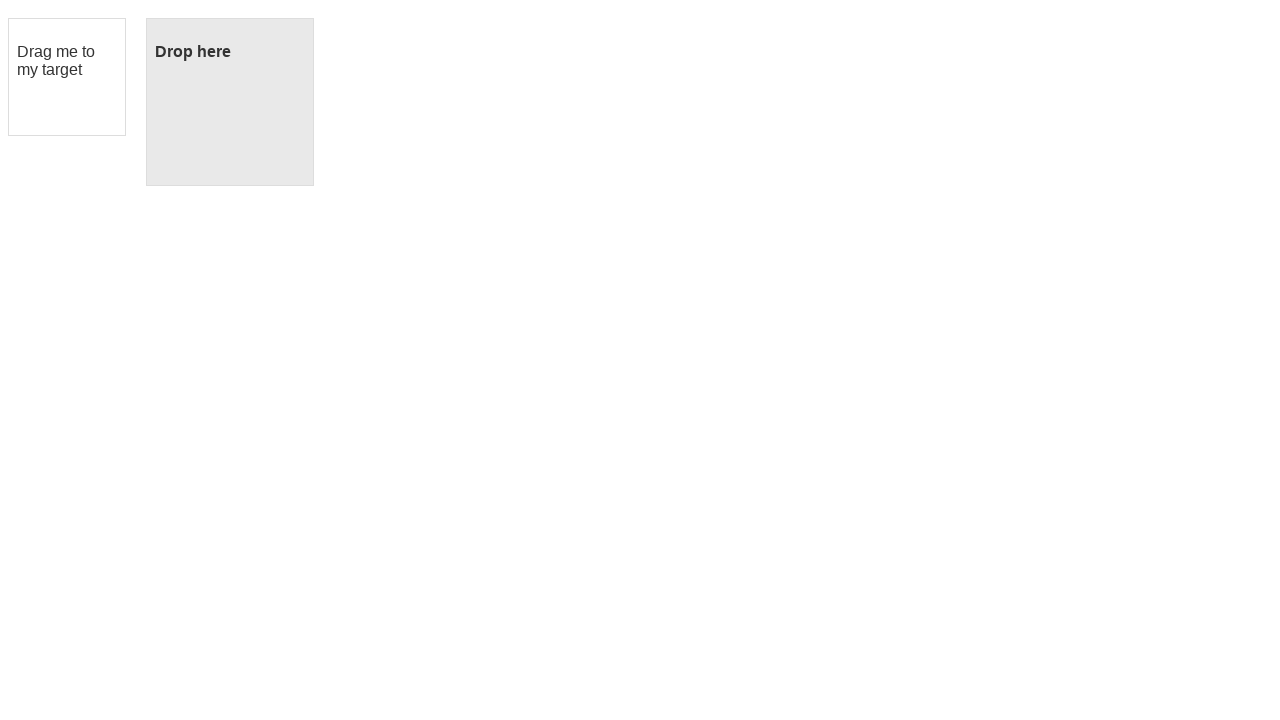

Located draggable element
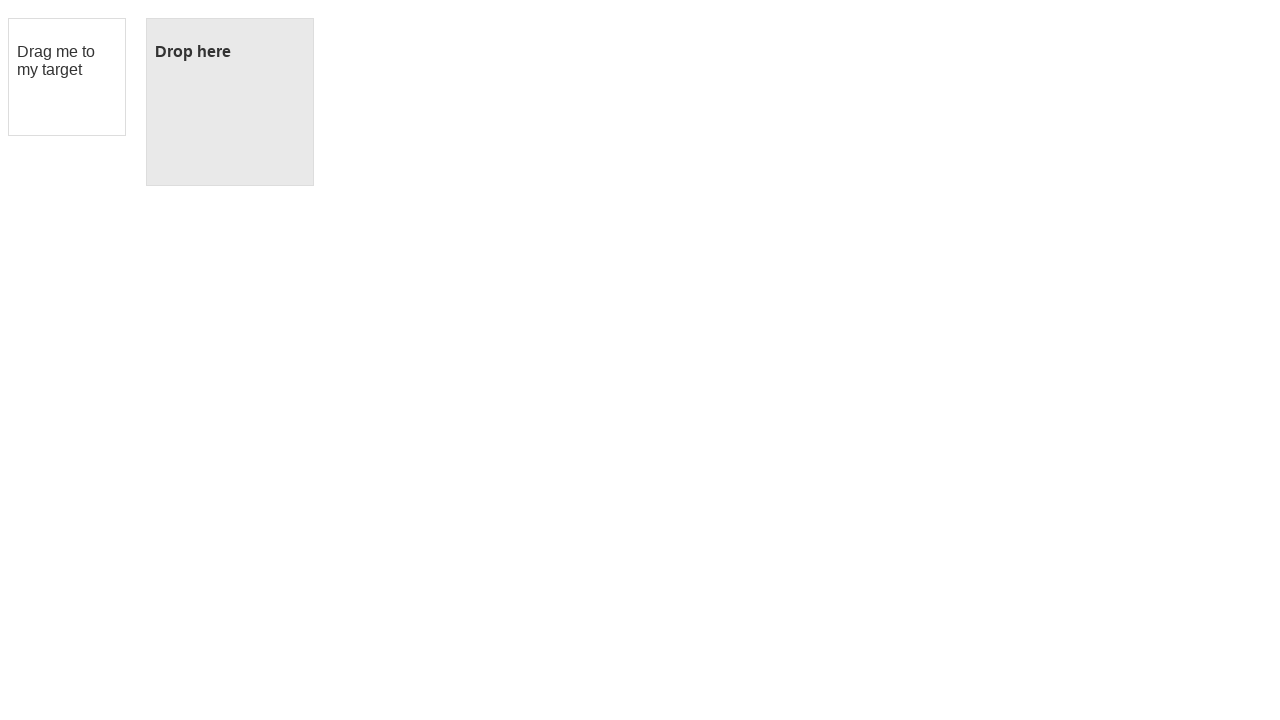

Located droppable element
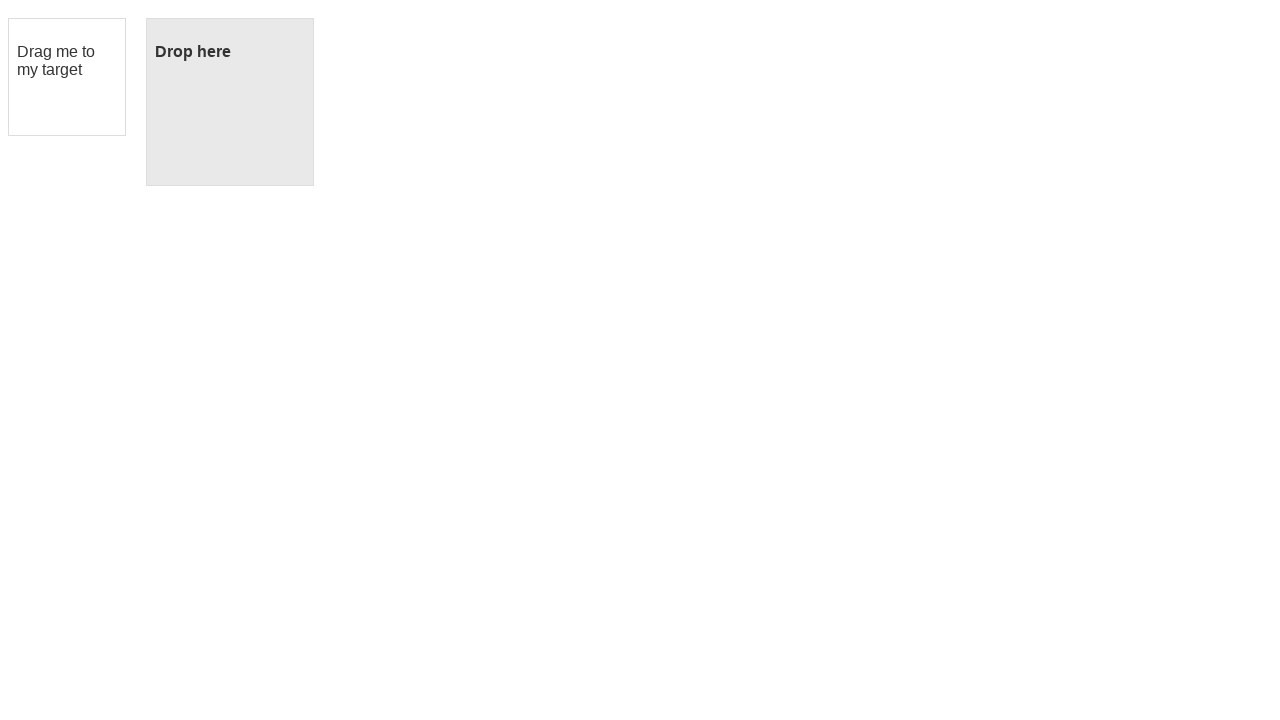

Dragged element onto drop target at (230, 102)
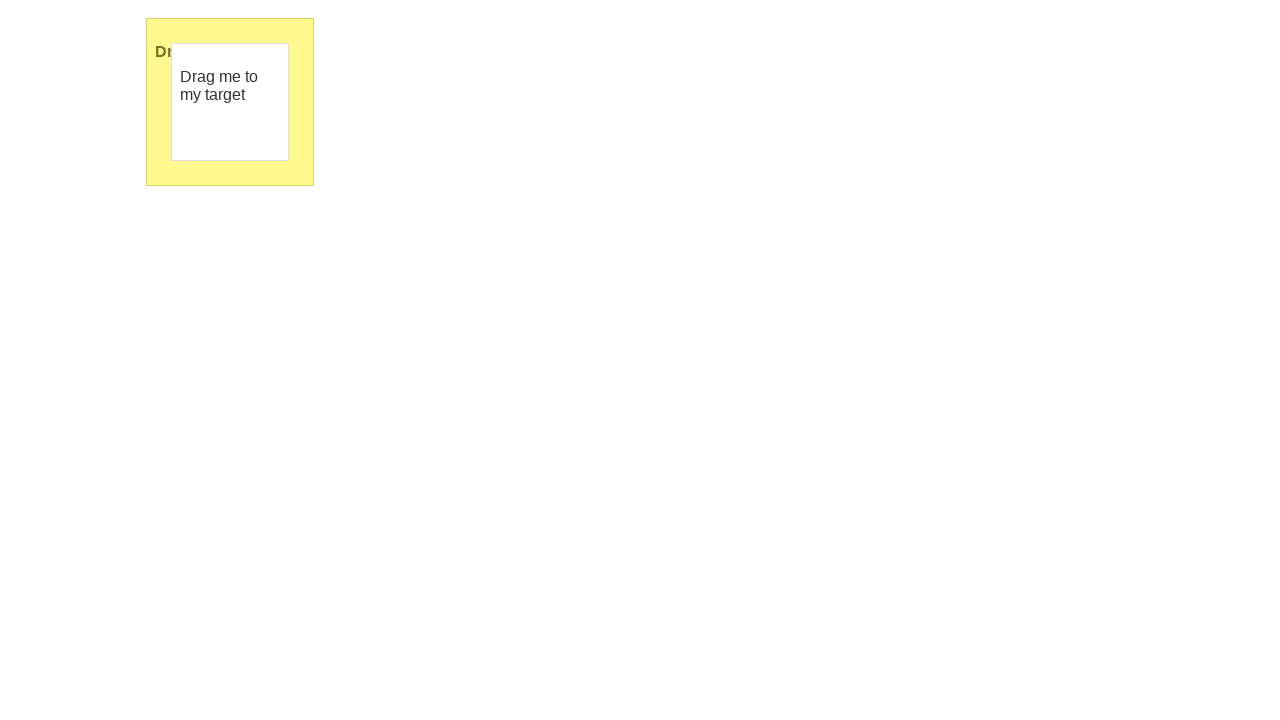

Waited for droppable element after drop
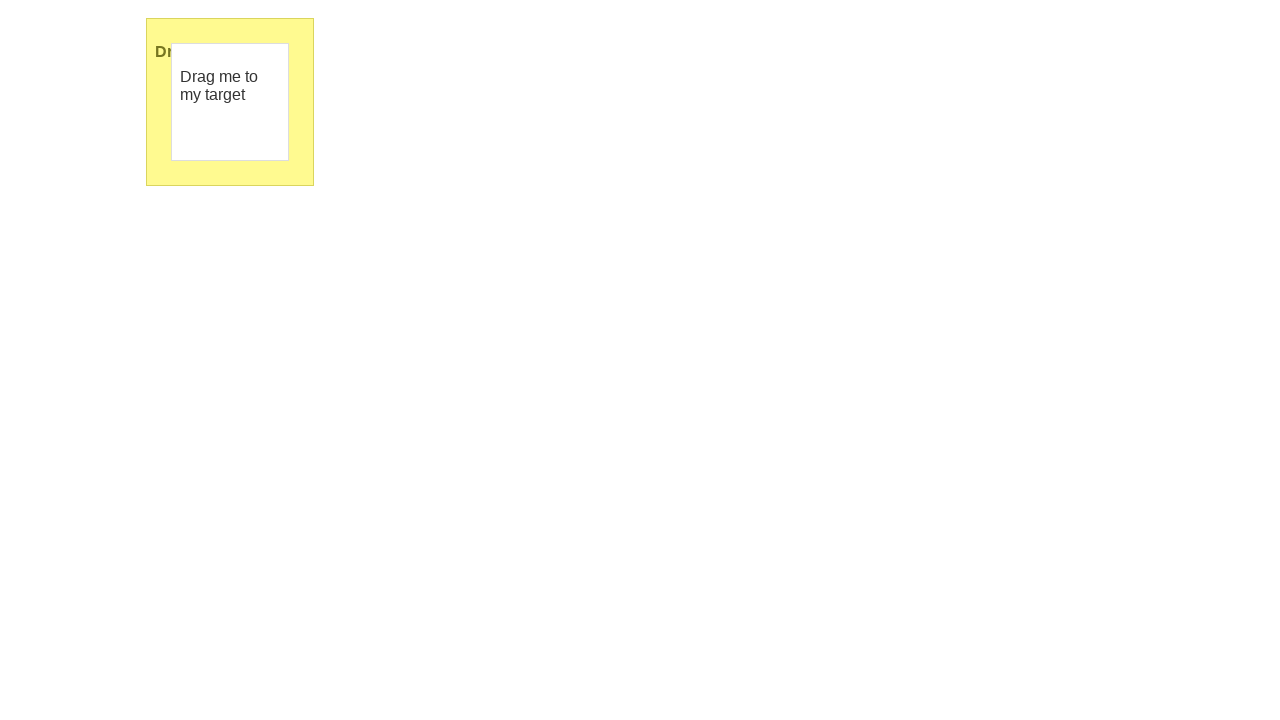

Verified drop text: '
	Dropped!
'
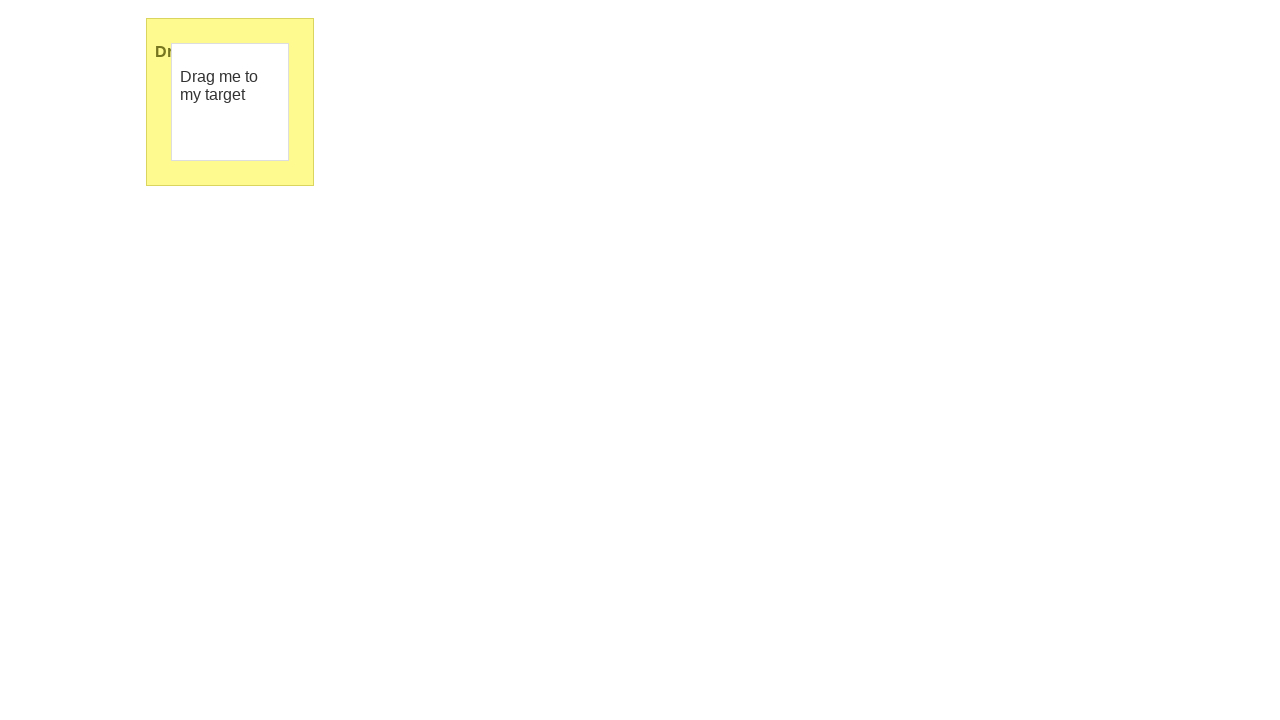

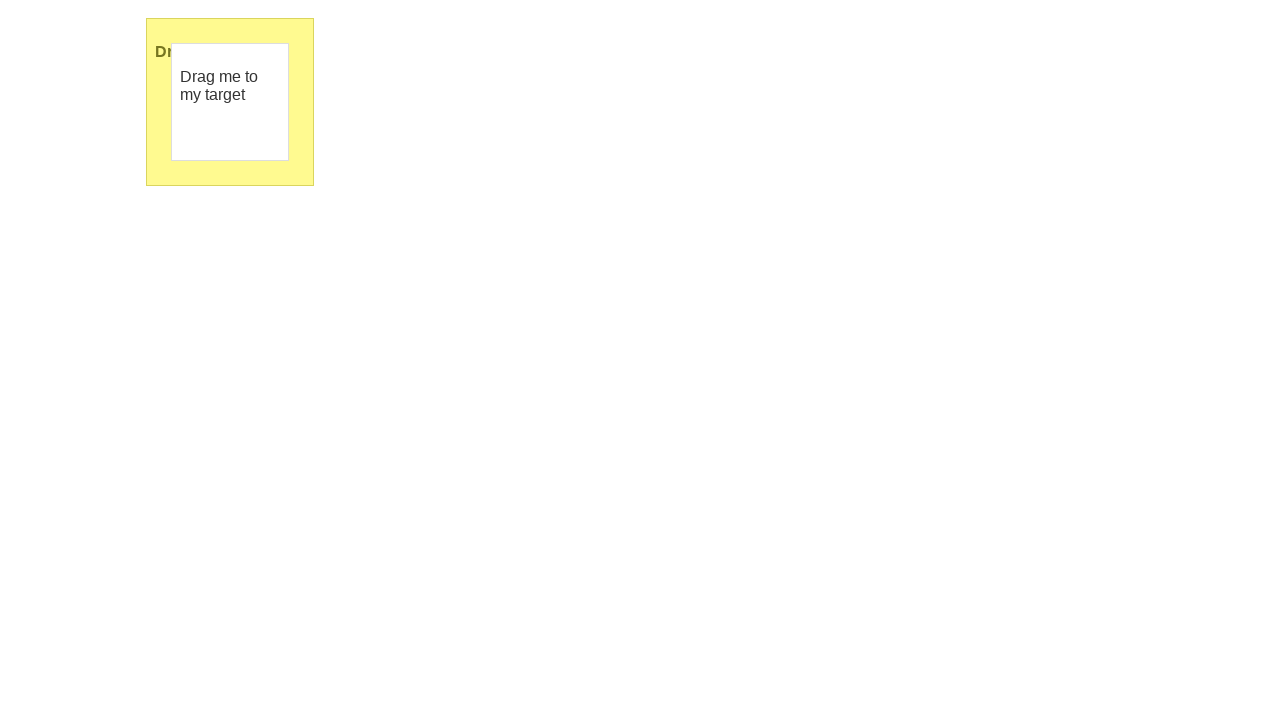